Fills username and password fields on the mycontactform.com website using XPath locators

Starting URL: http://www.mycontactform.com

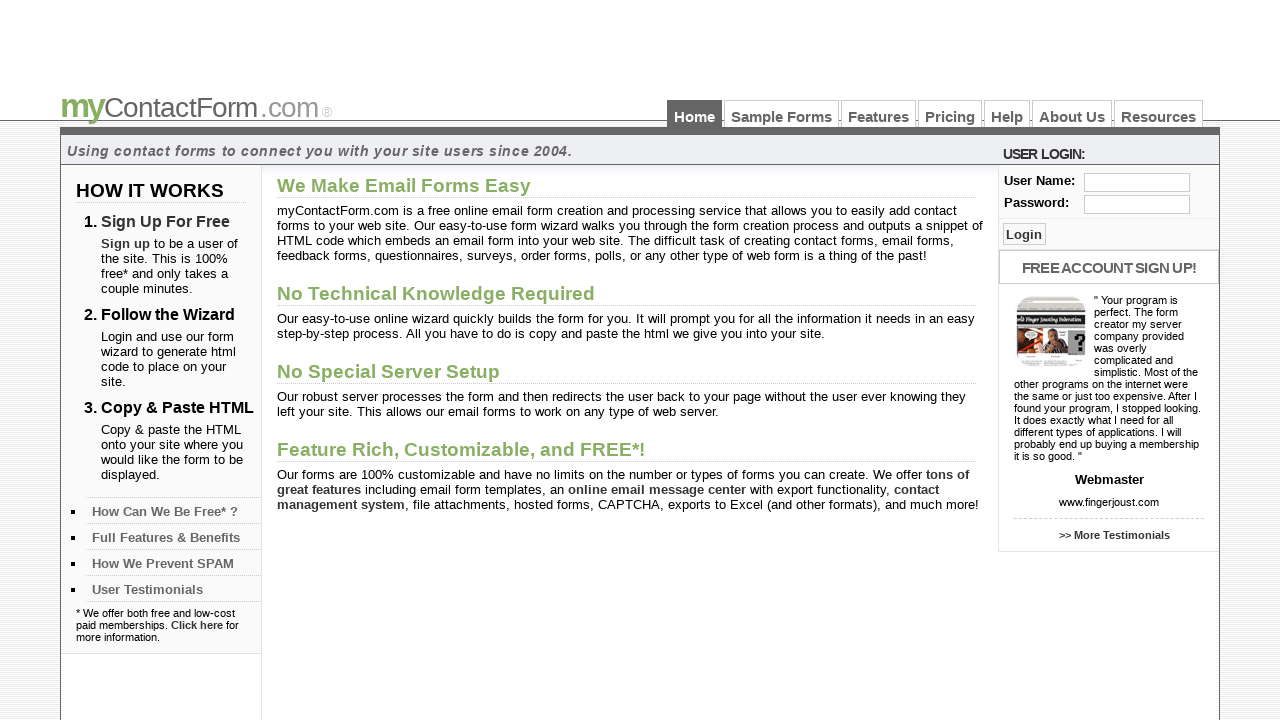

Filled username field with 'hi' using XPath locator on //*[@id='user']
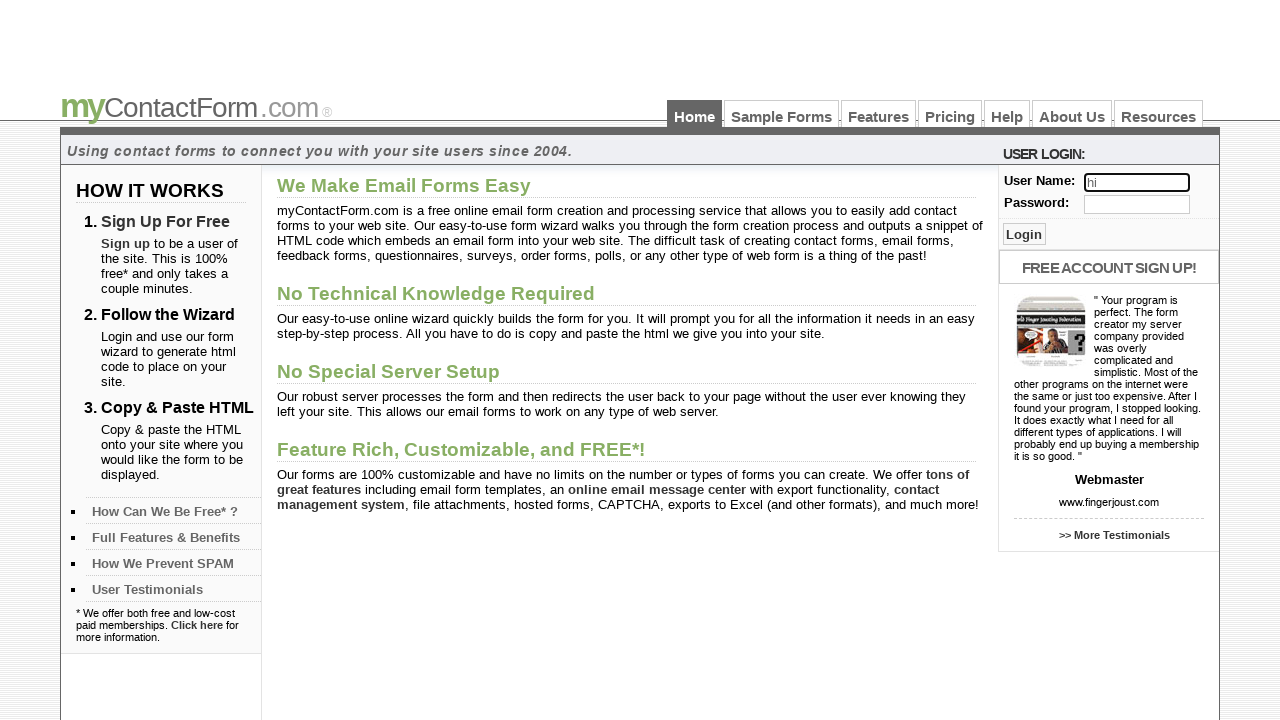

Filled password field with '1234' using XPath locator on //input[@type='password']
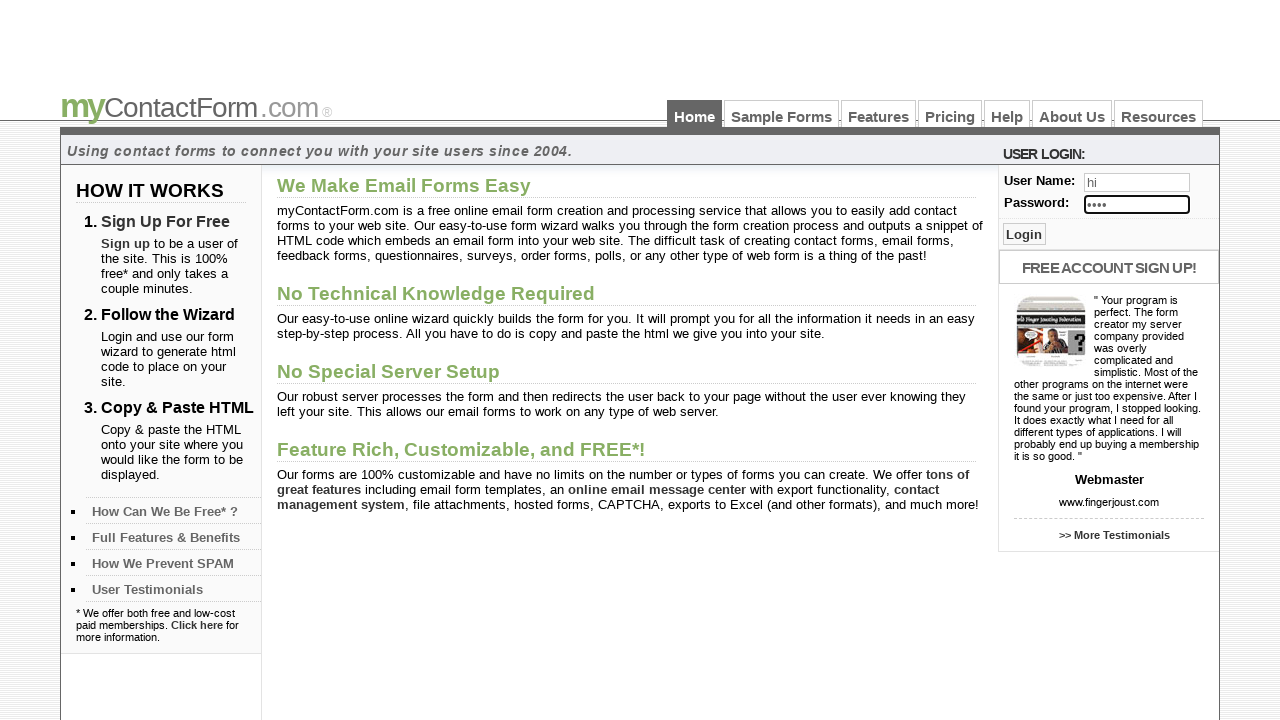

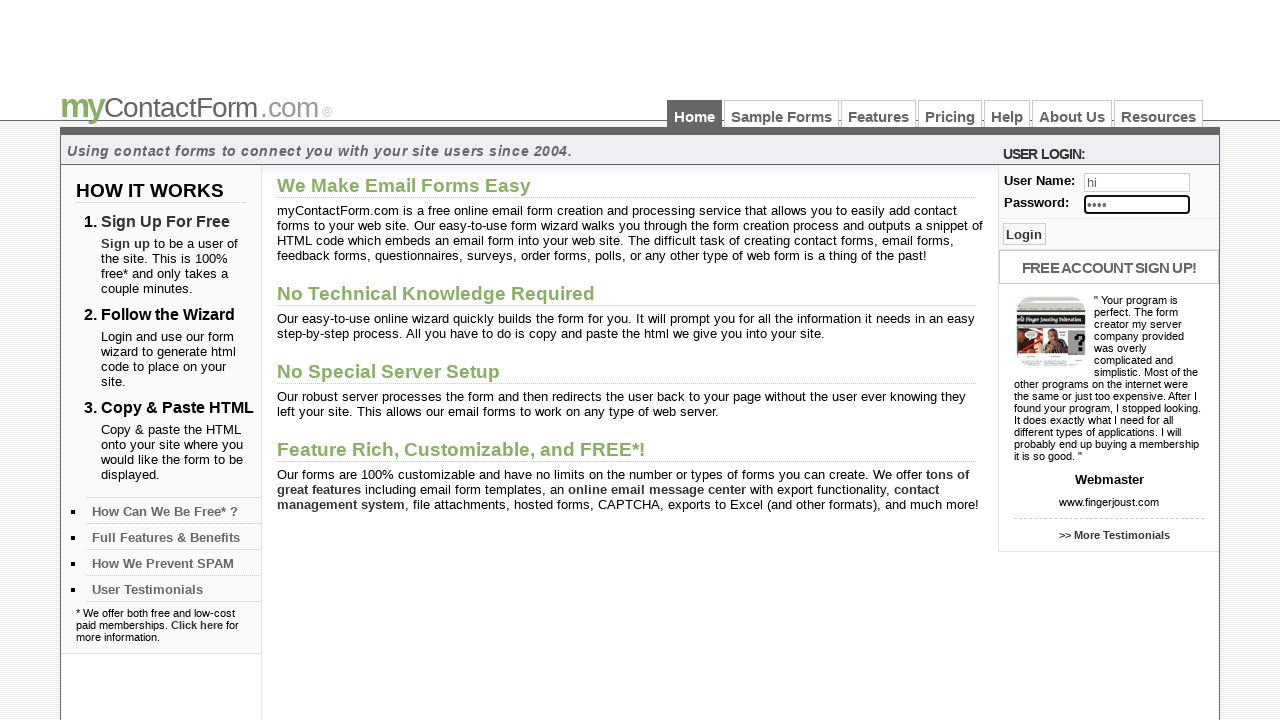